Tests explicit wait functionality by waiting for a price element to show "$100", then clicking a book button, calculating a mathematical answer based on a displayed value, filling in the answer field, and submitting the form.

Starting URL: http://suninjuly.github.io/explicit_wait2.html

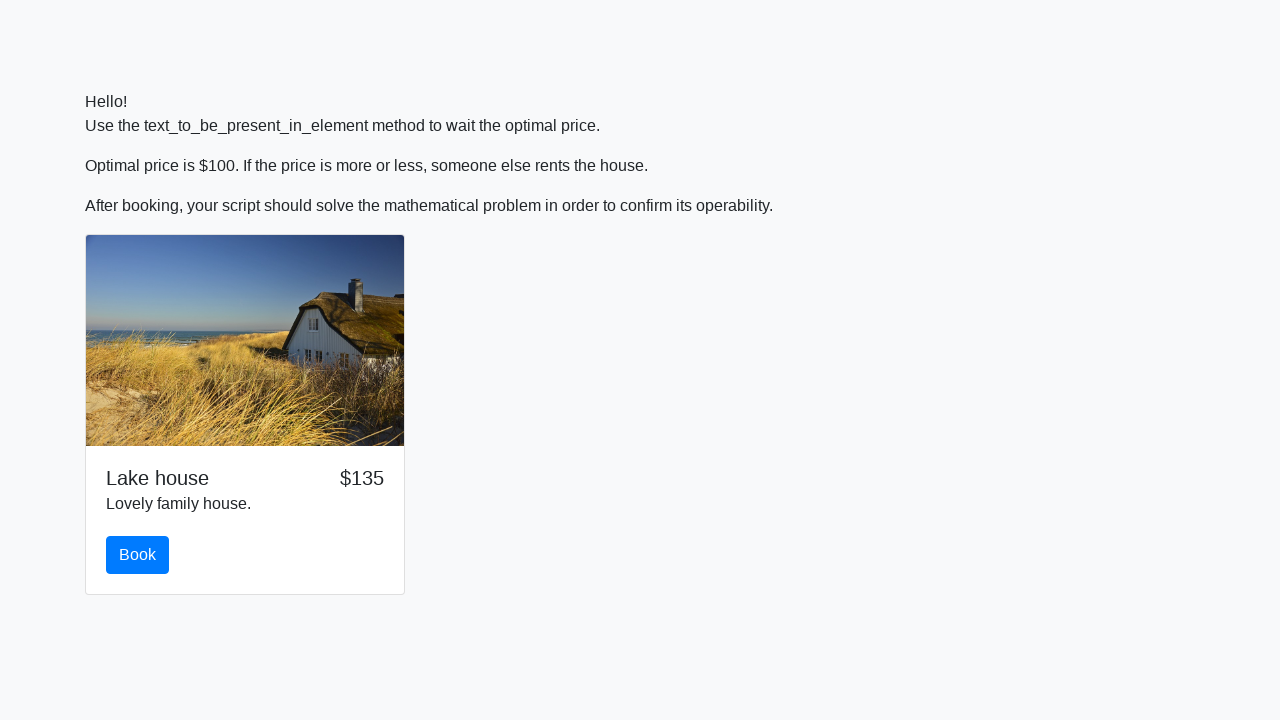

Waited for price element to show '$100'
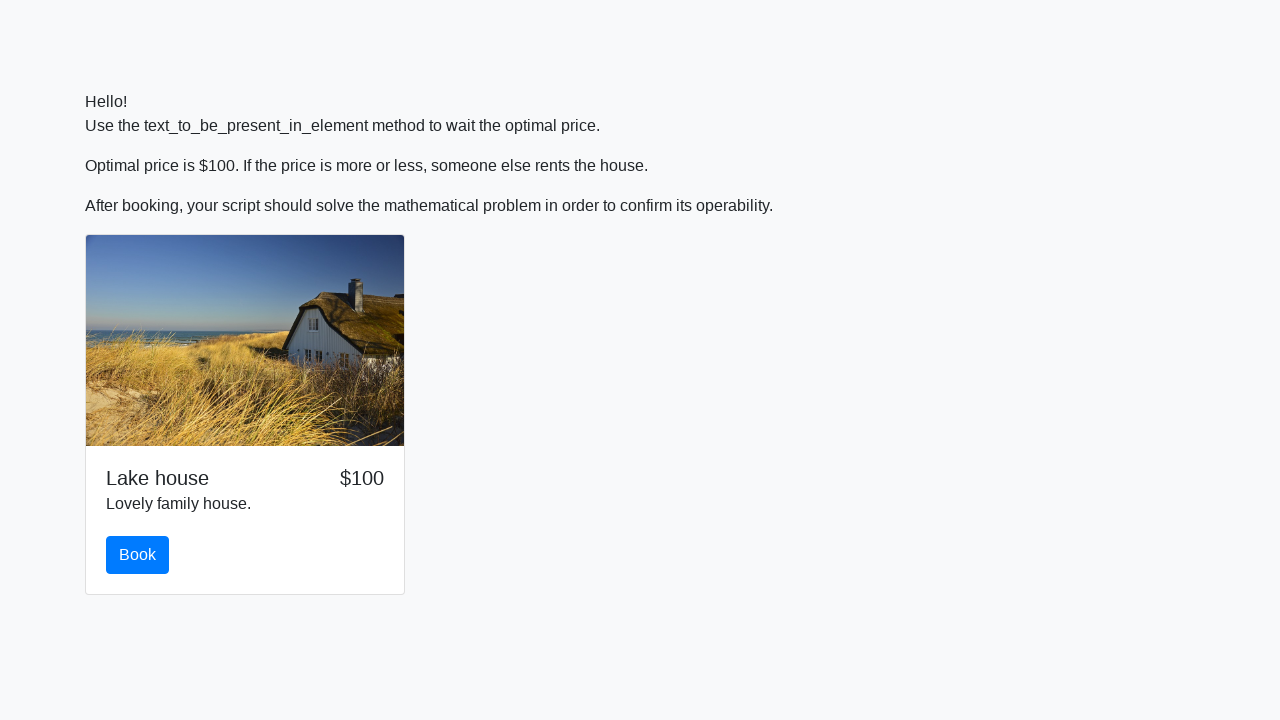

Clicked the book button at (138, 555) on #book
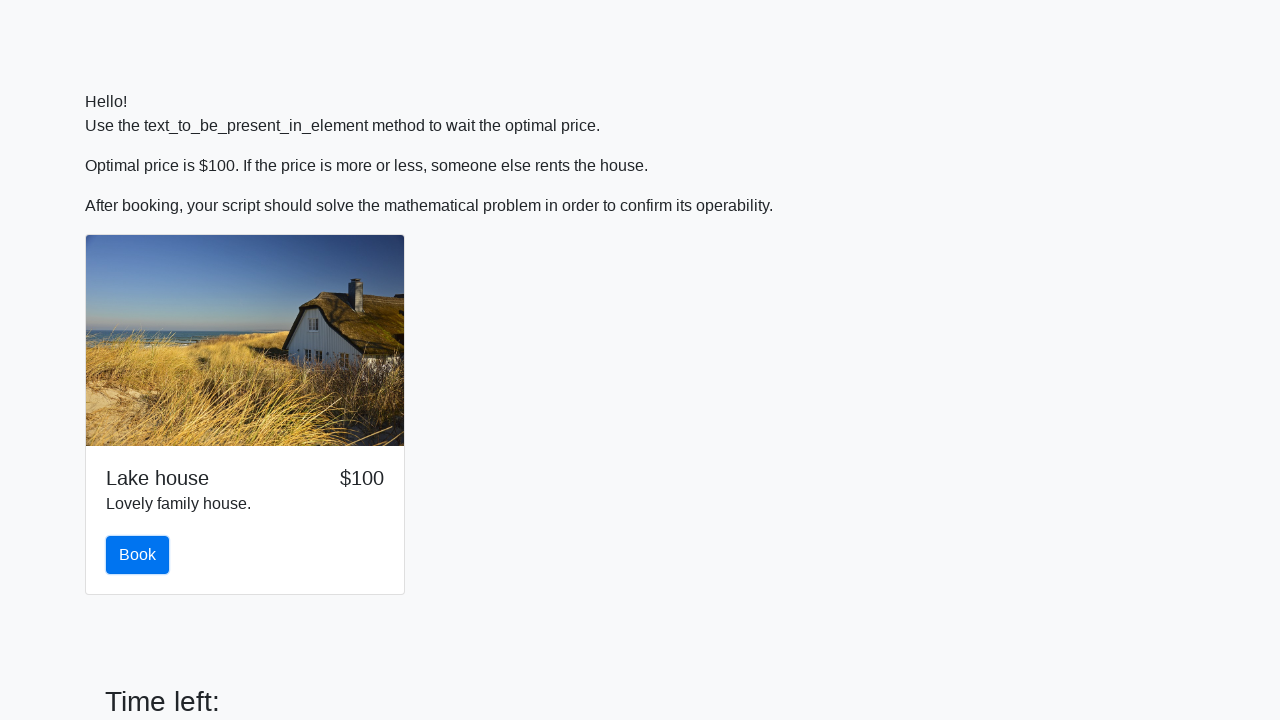

Retrieved input value from #input_value element
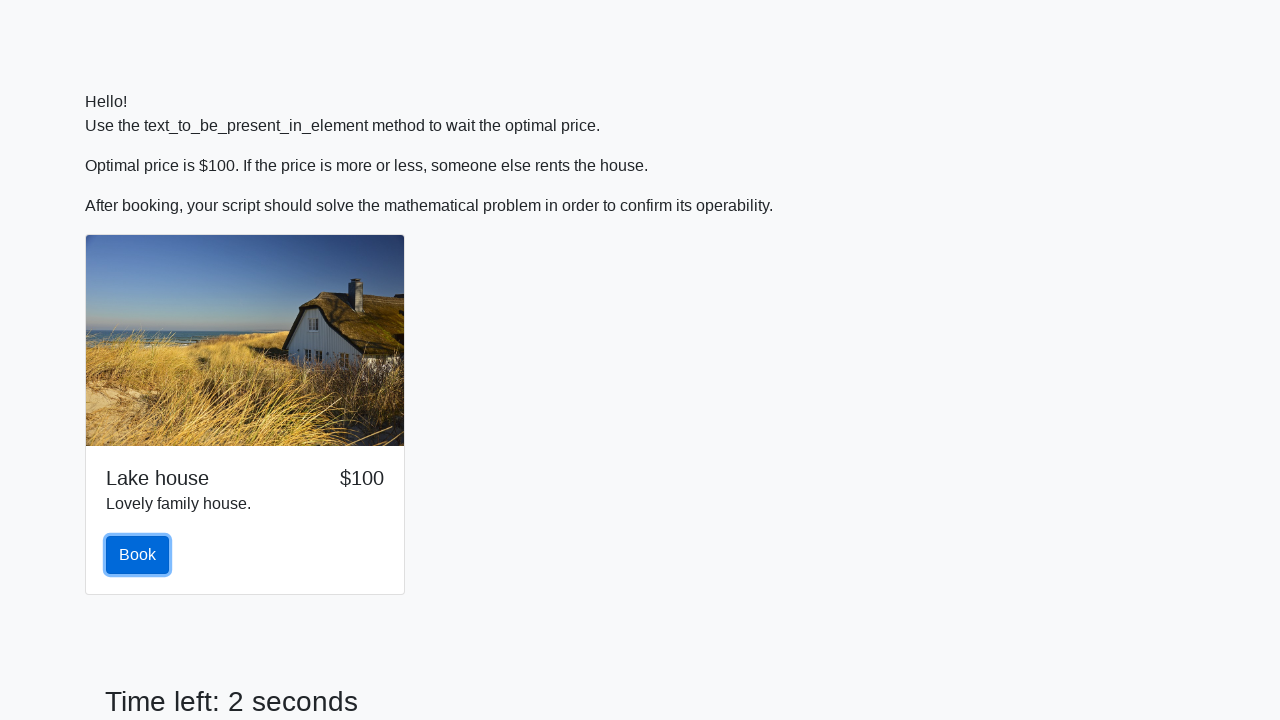

Calculated mathematical answer: 2.4287760848119175
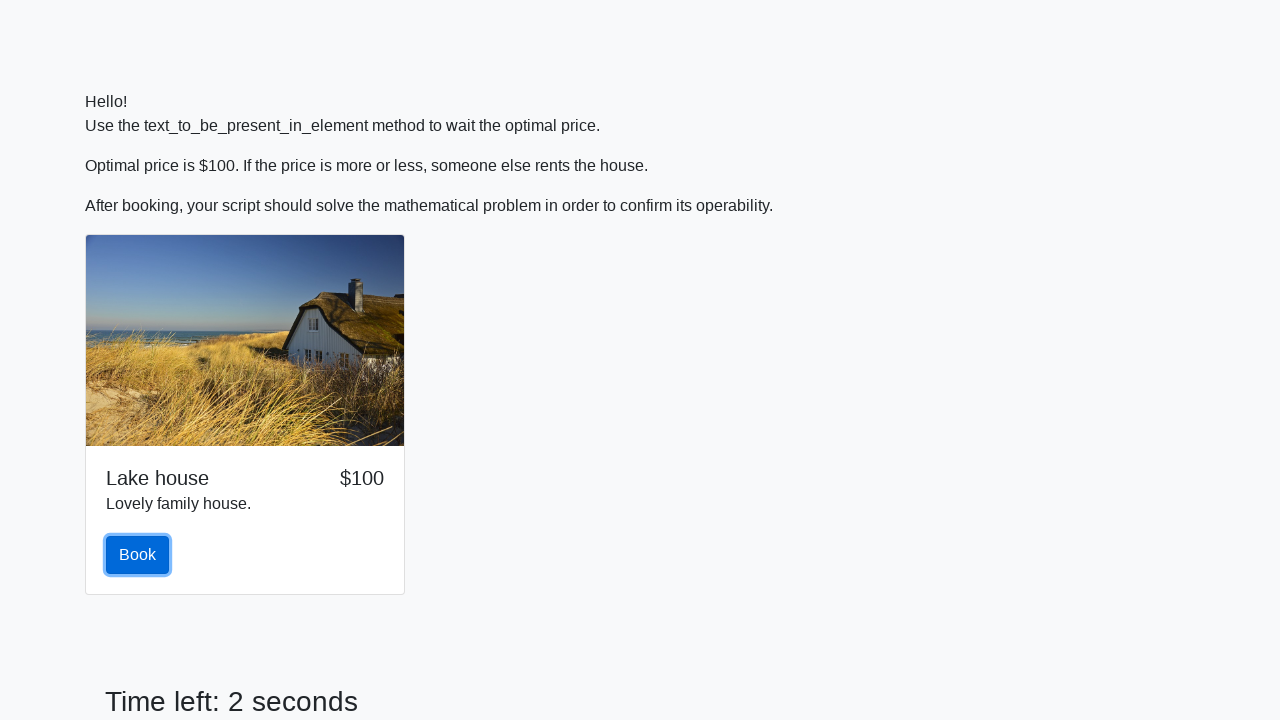

Filled answer field with calculated value on #answer
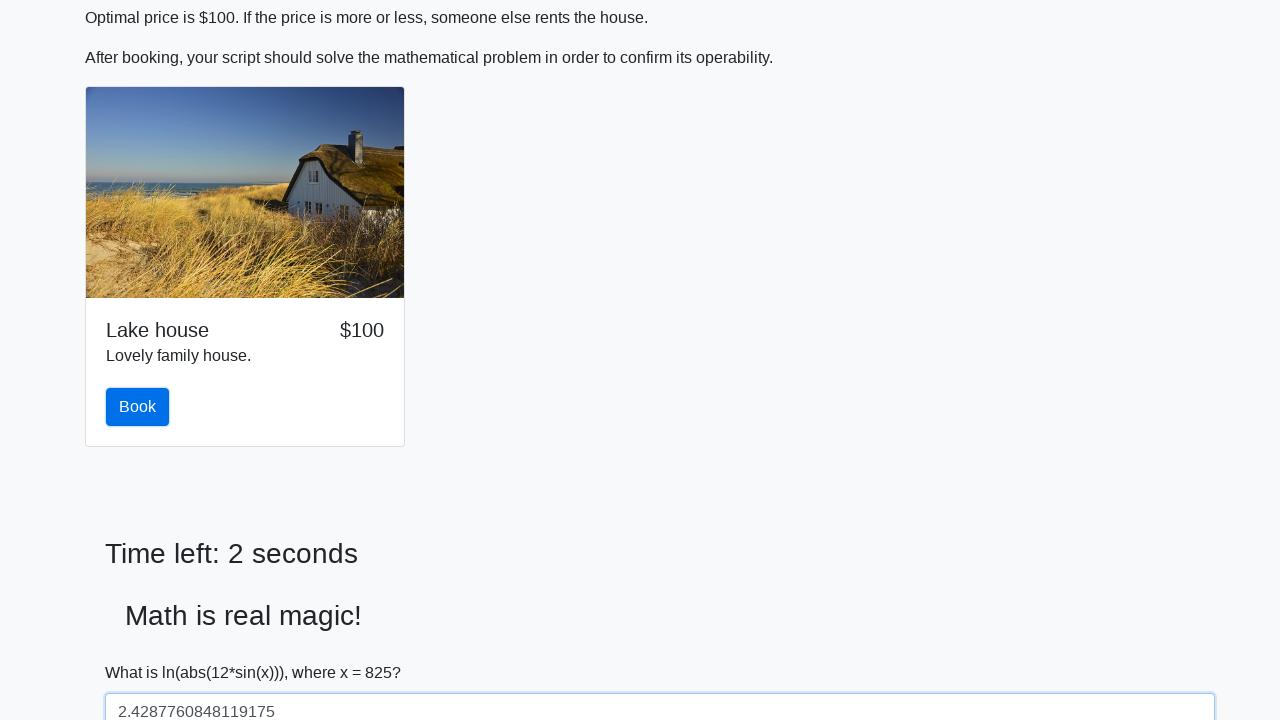

Clicked form submit button at (143, 651) on form button[type='submit']
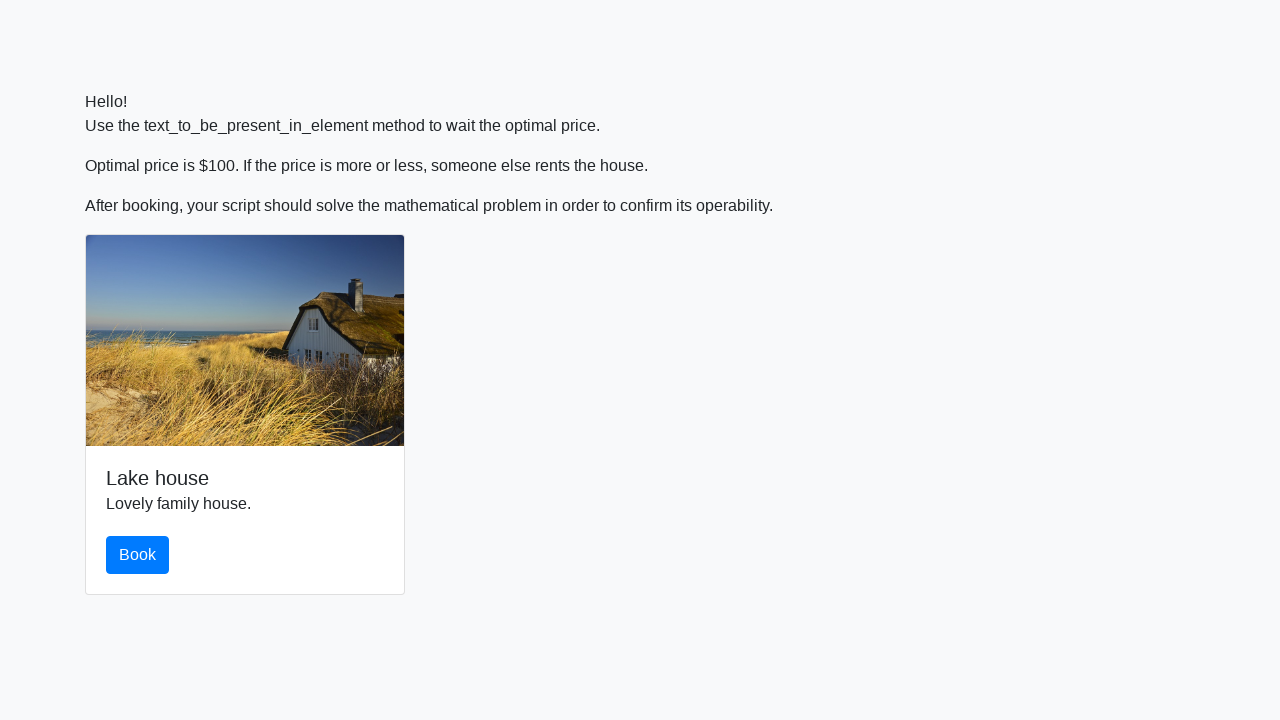

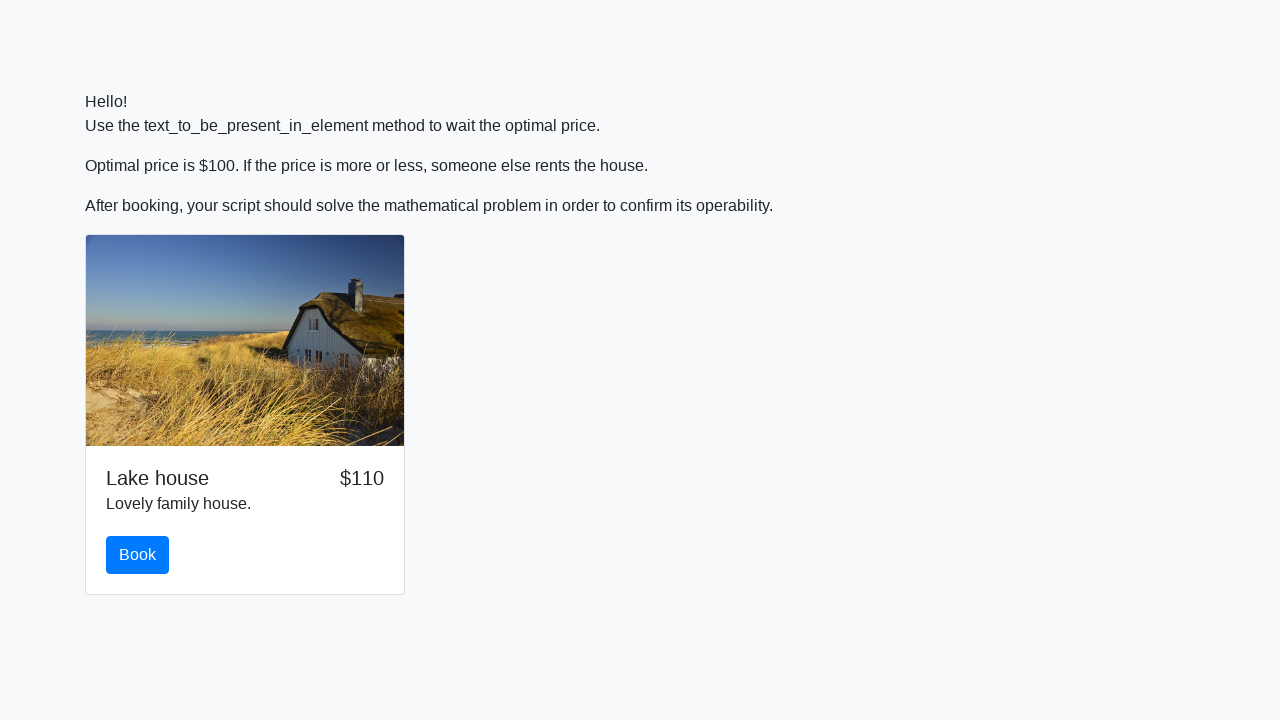